Tests alert dialog handling by clicking a button to trigger an alert and then accepting it

Starting URL: https://formy-project.herokuapp.com/switch-window

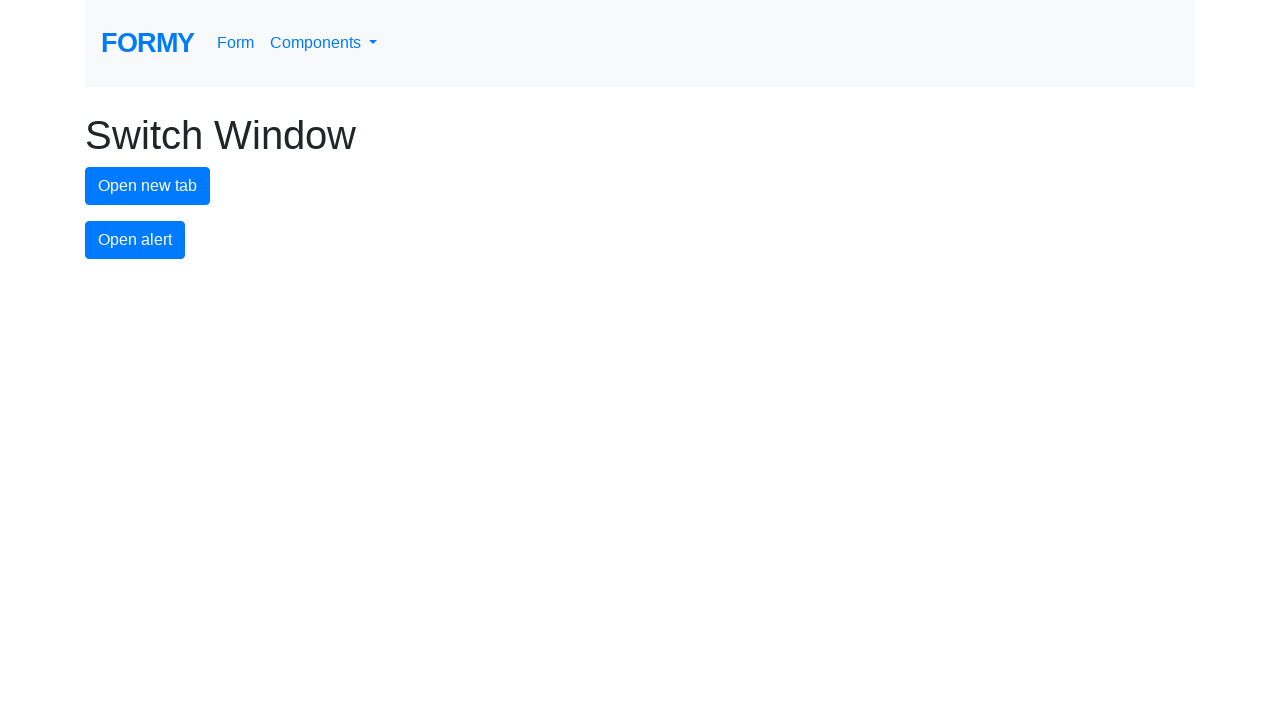

Clicked alert button to trigger alert dialog at (135, 240) on #alert-button
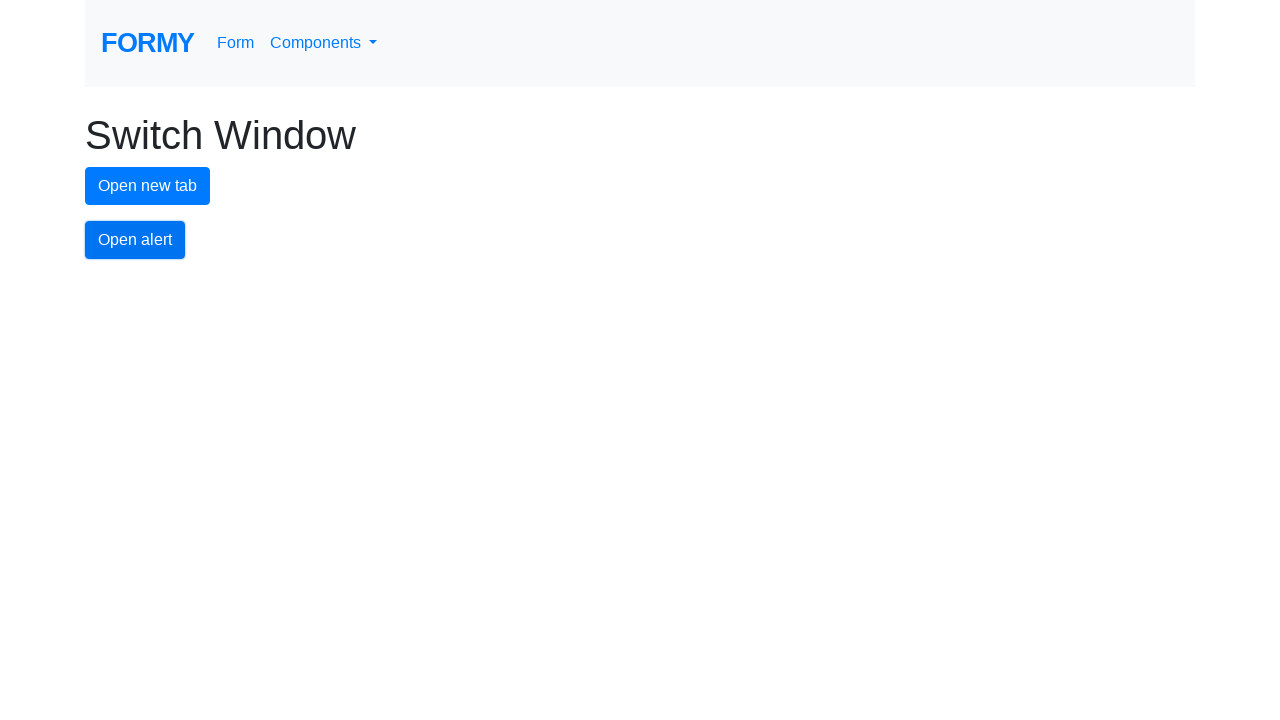

Set up dialog handler to accept alert
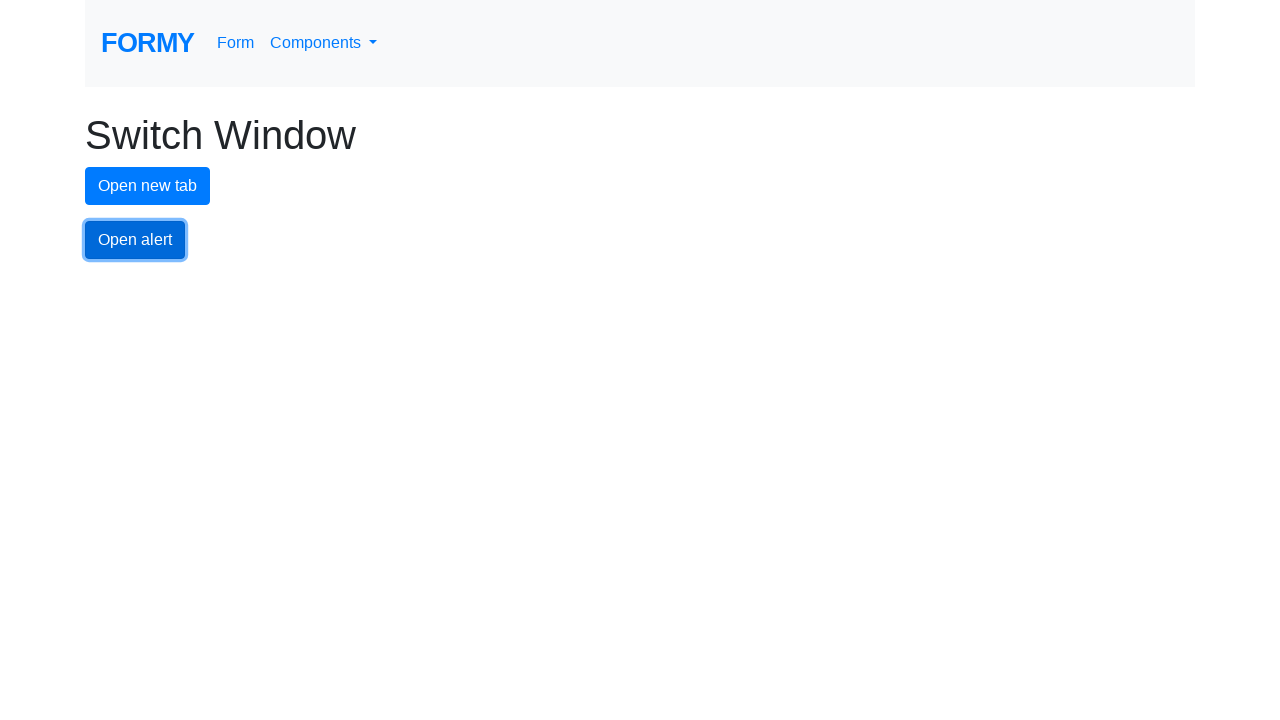

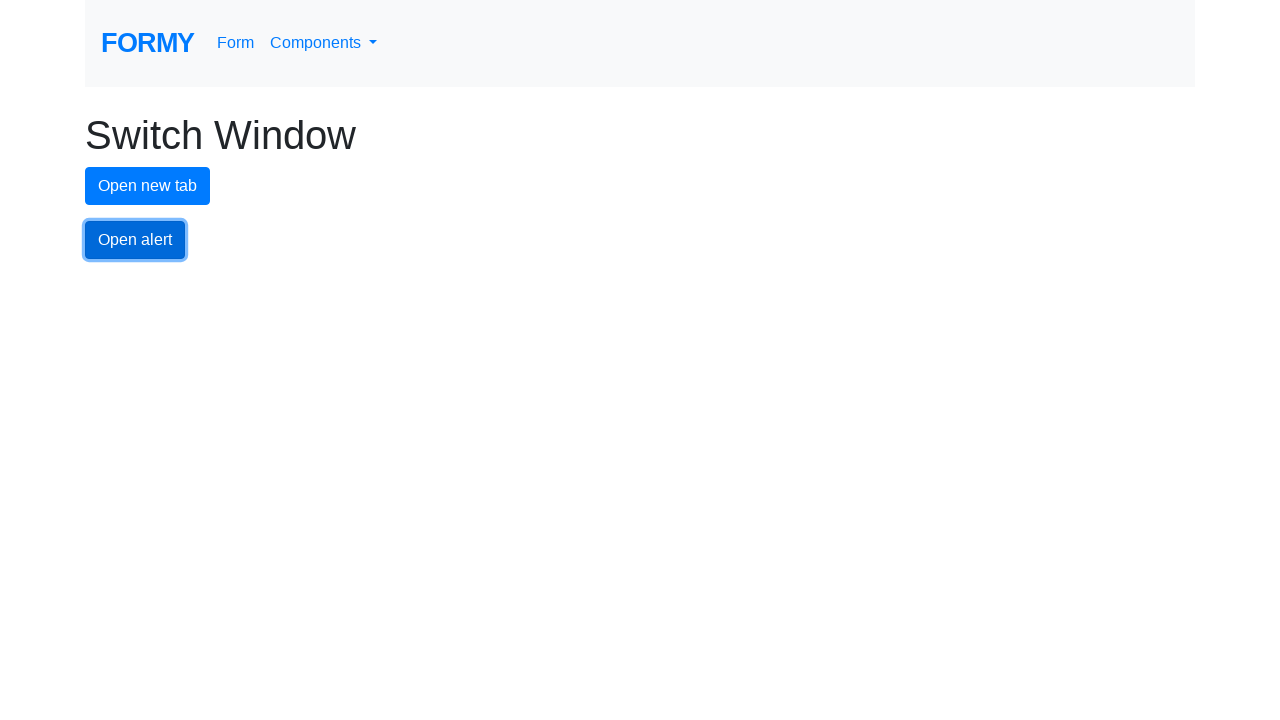